Tests the Learn About The Code Editor button which opens in a new tab

Starting URL: https://earthengine.google.com/

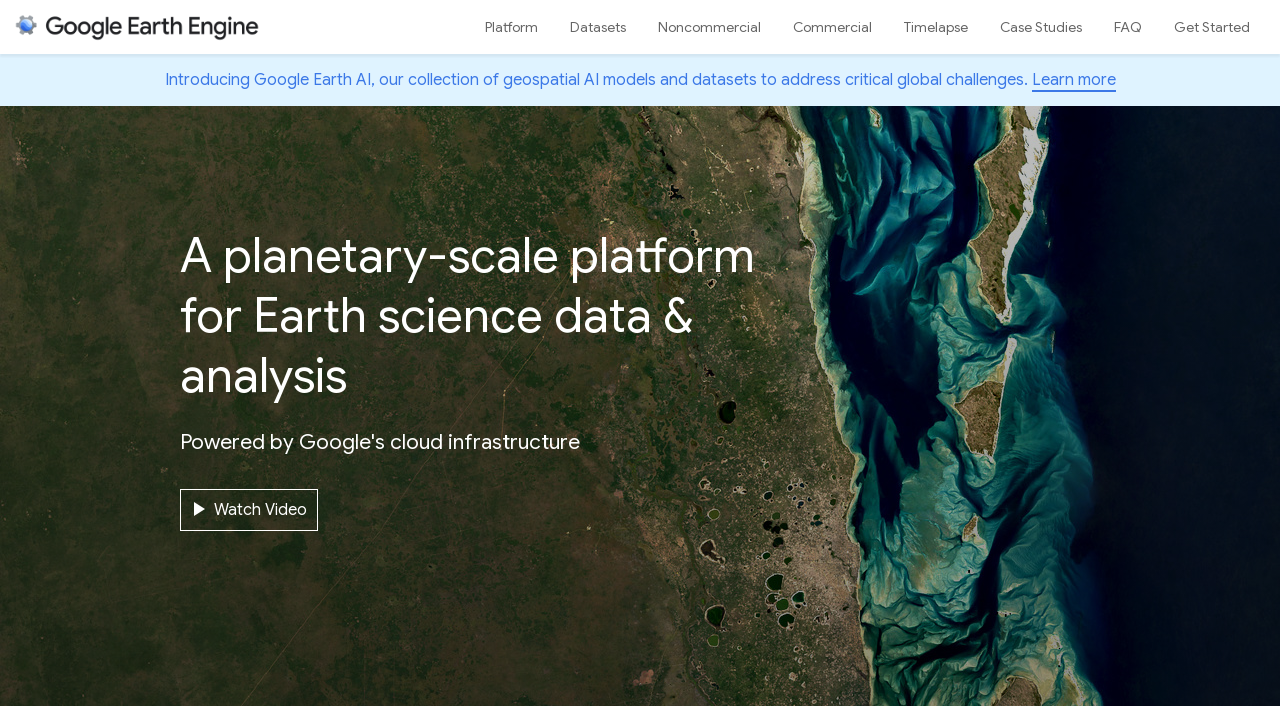

Scrolled down to reveal Code Editor button
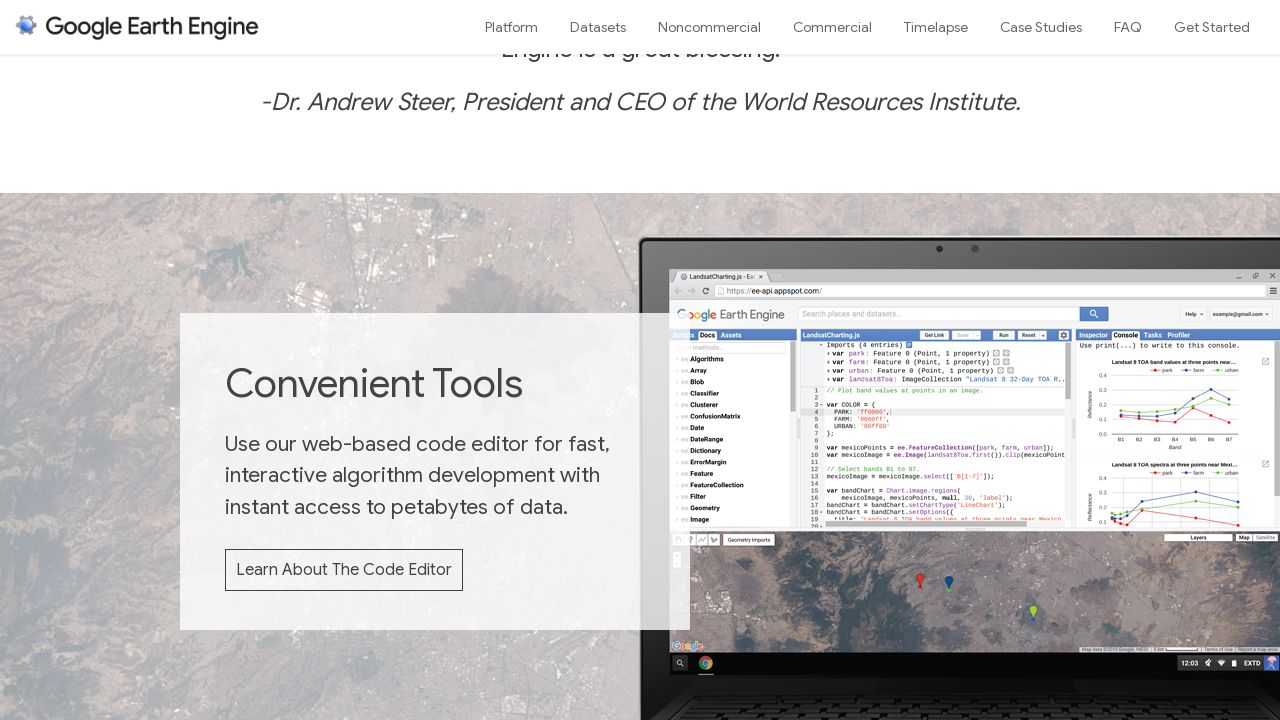

Waited 2 seconds for page to settle
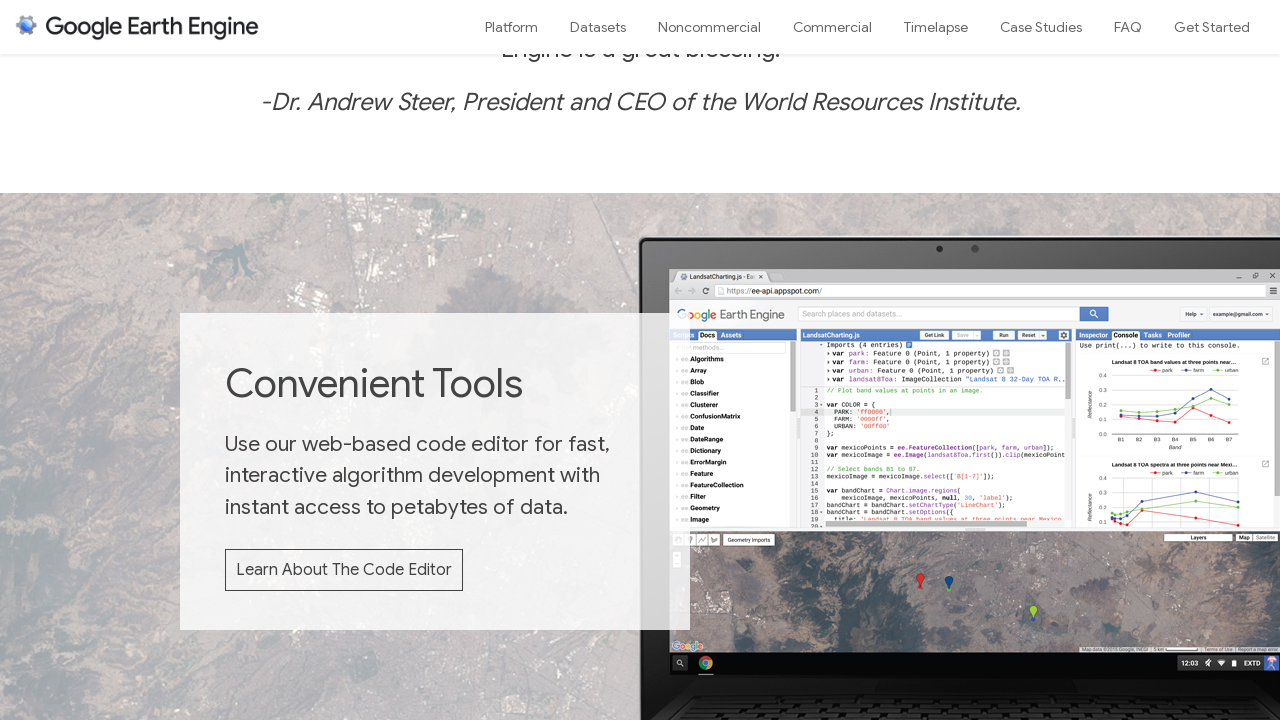

Clicked 'Learn About The Code Editor' button which opens in new tab at (344, 570) on a:has-text('Learn About The Code Editor')
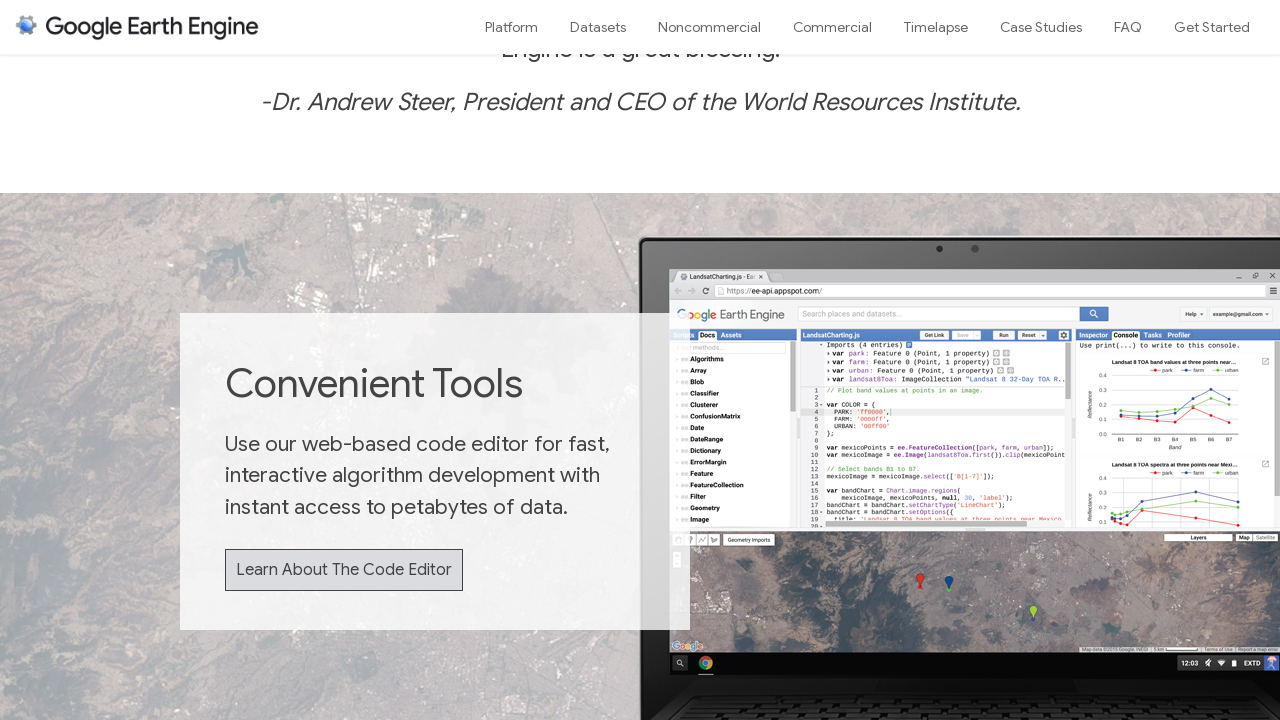

New tab opened and captured
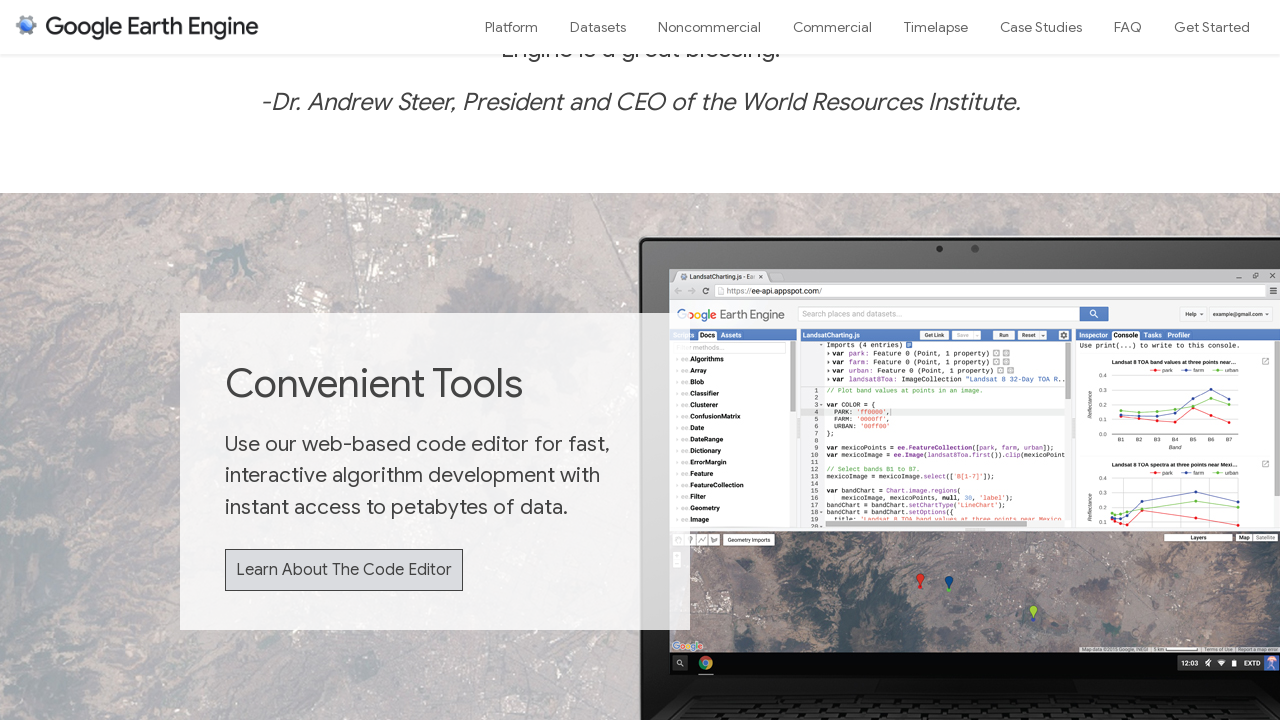

Waited 2 seconds for new tab to load
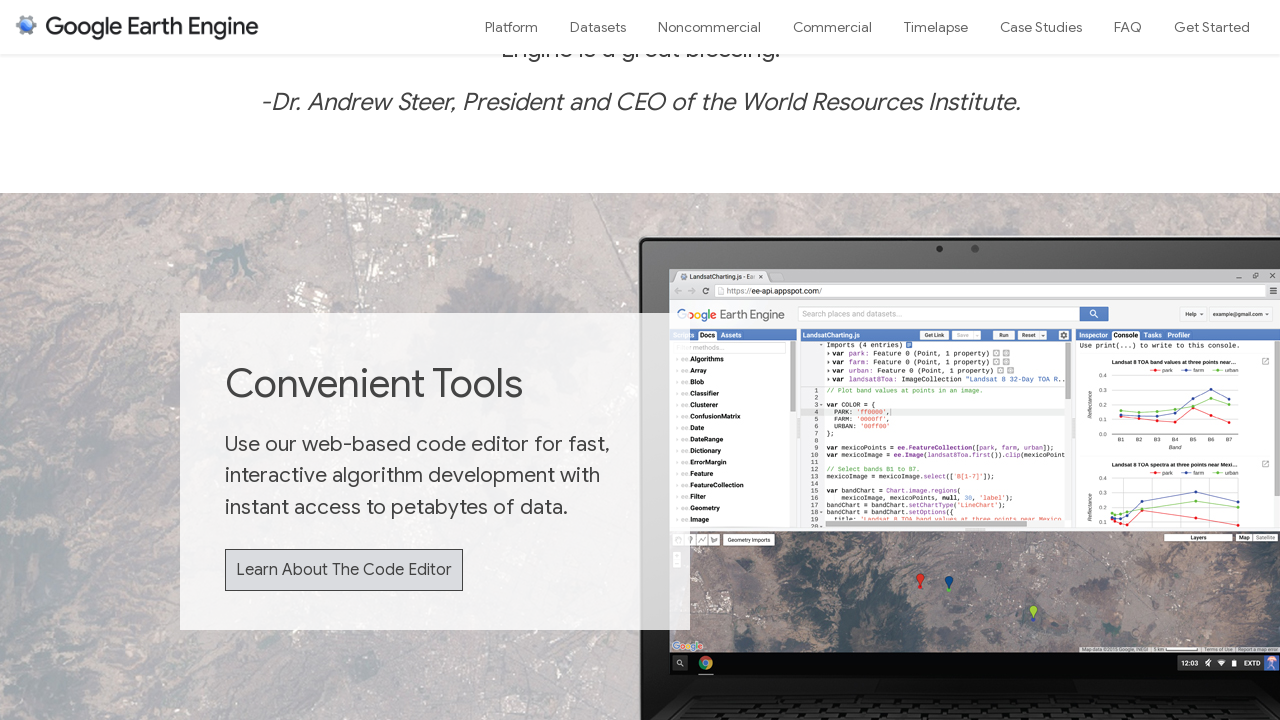

Closed the new tab
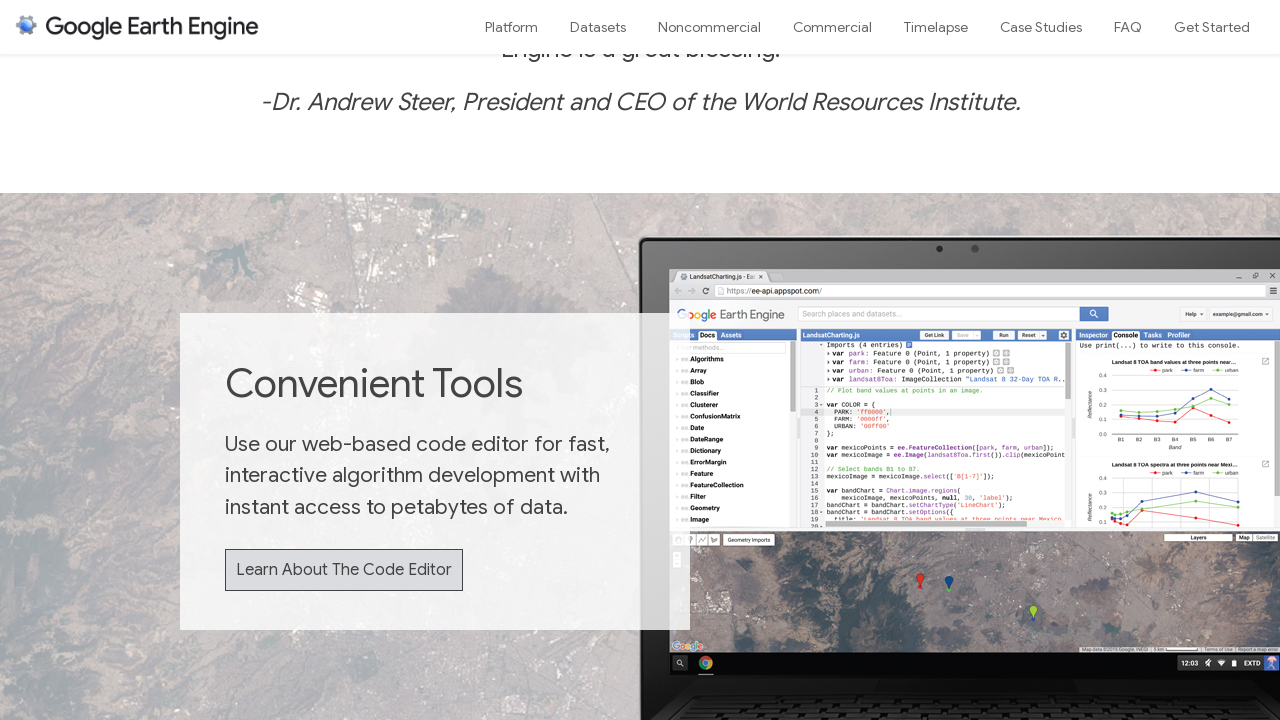

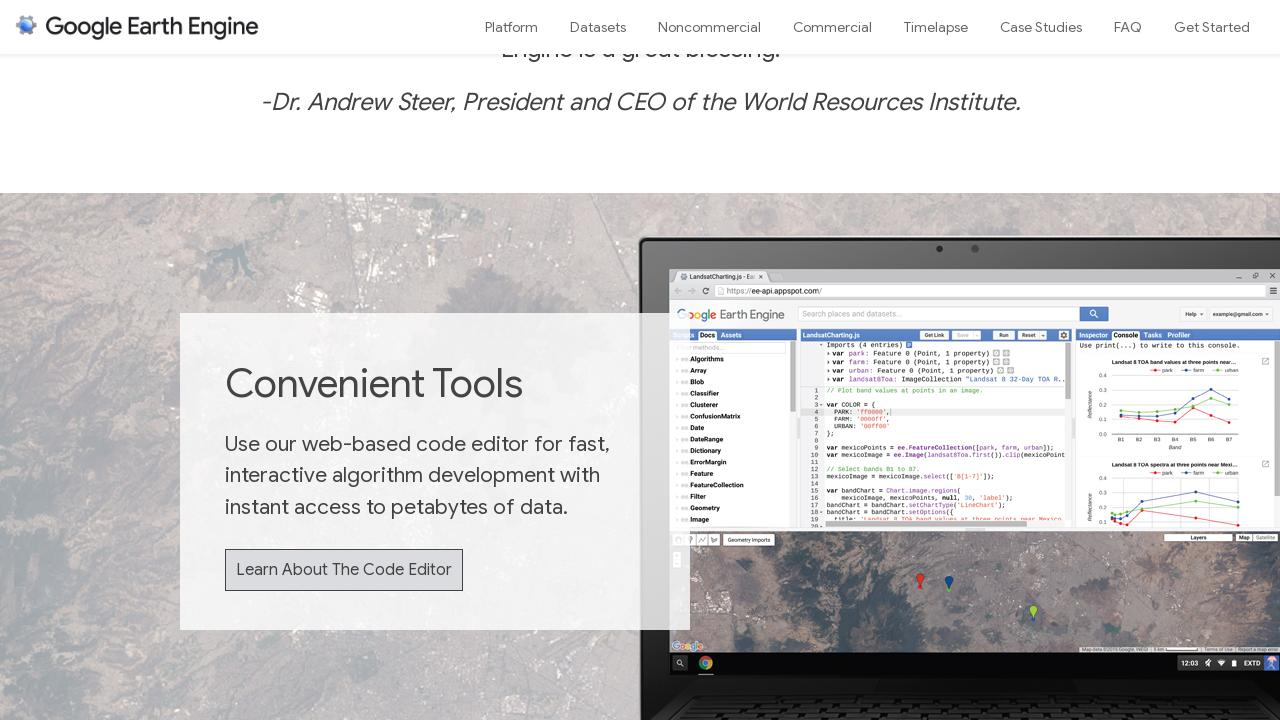